Tests a practice login form by entering credentials, clicking sign in, verifying error message, and clicking the forgot password link

Starting URL: https://rahulshettyacademy.com/locatorspractice/

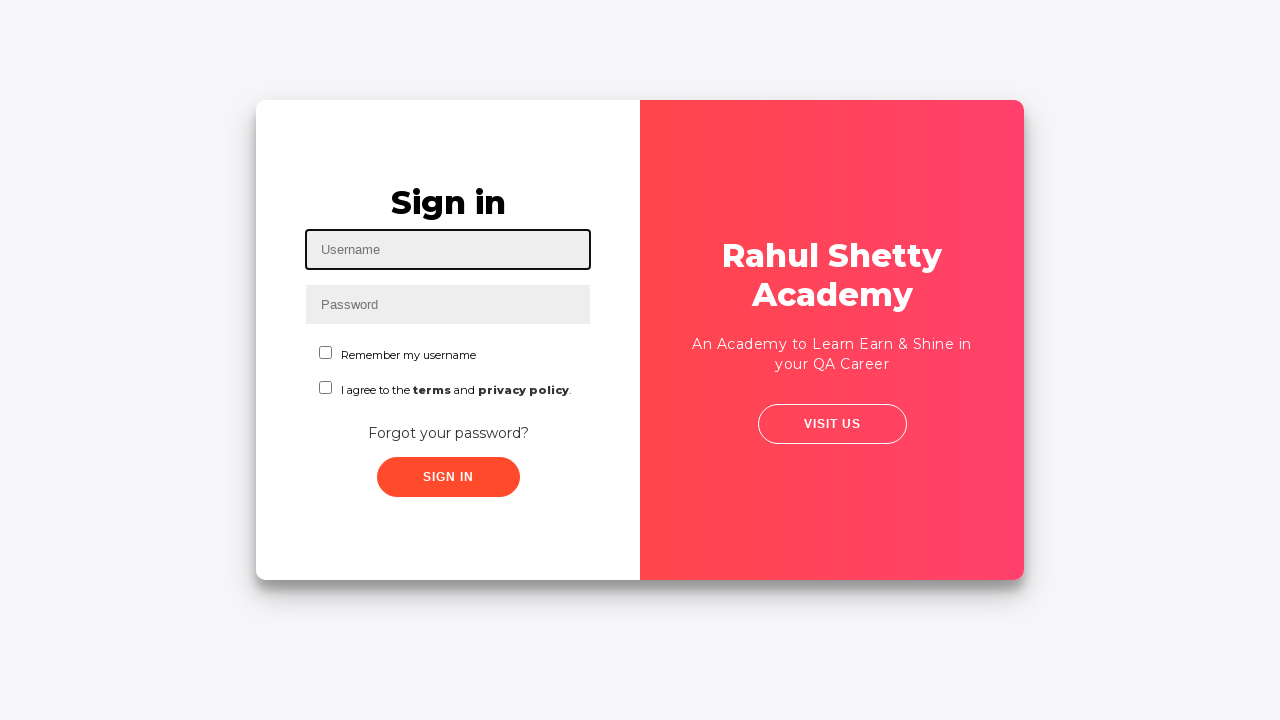

Filled username field with 'Shivam Kushwaha' on #inputUsername
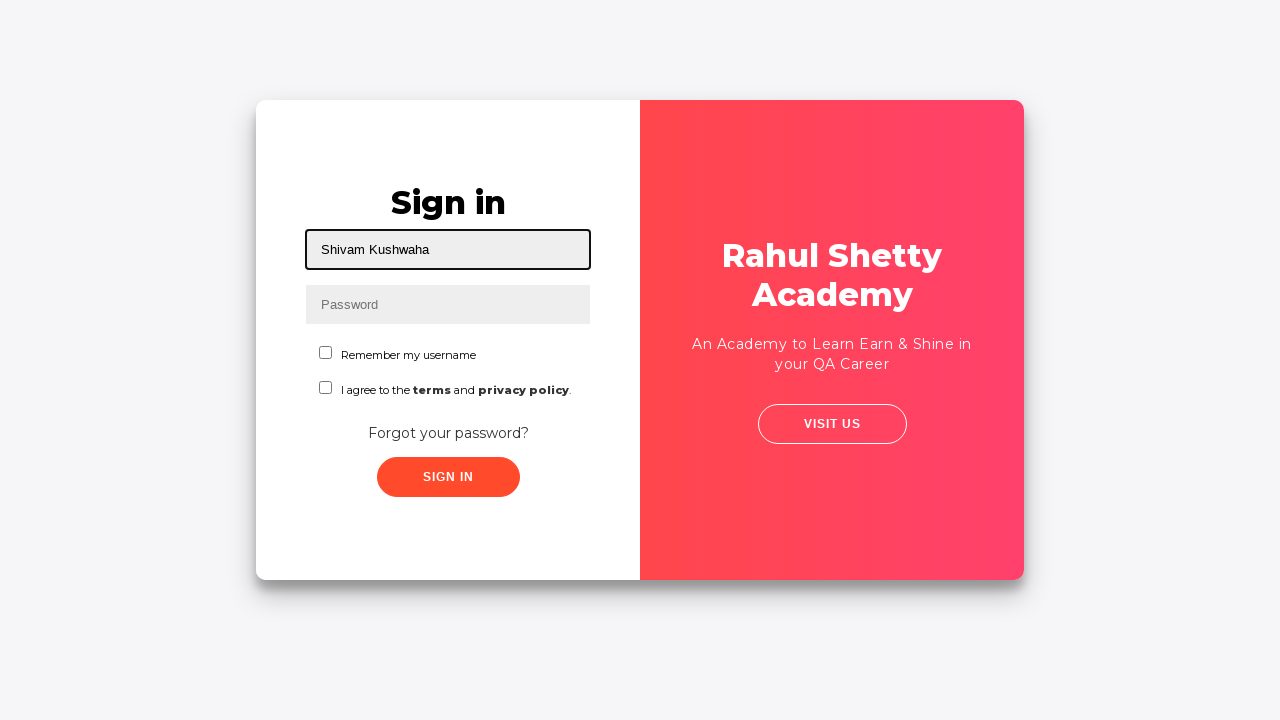

Filled password field with 'Shivam Kushwaha' on input[name='inputPassword']
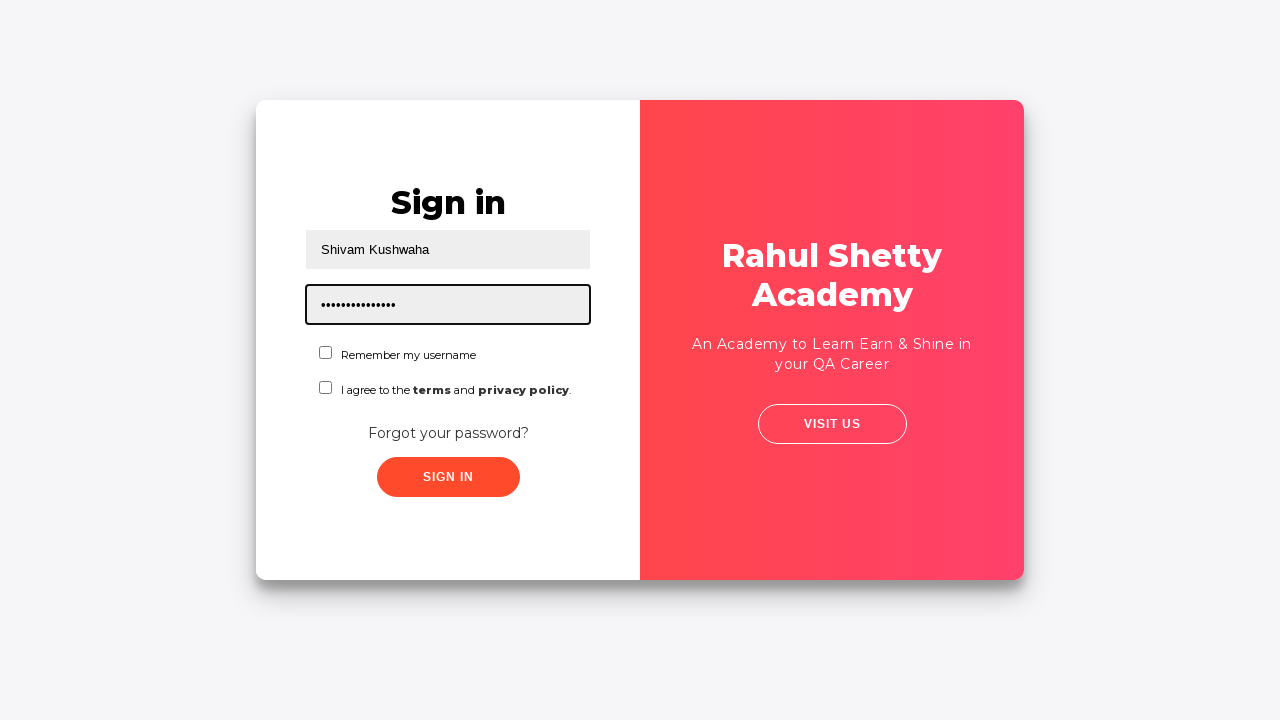

Clicked sign in button at (448, 477) on .signInBtn
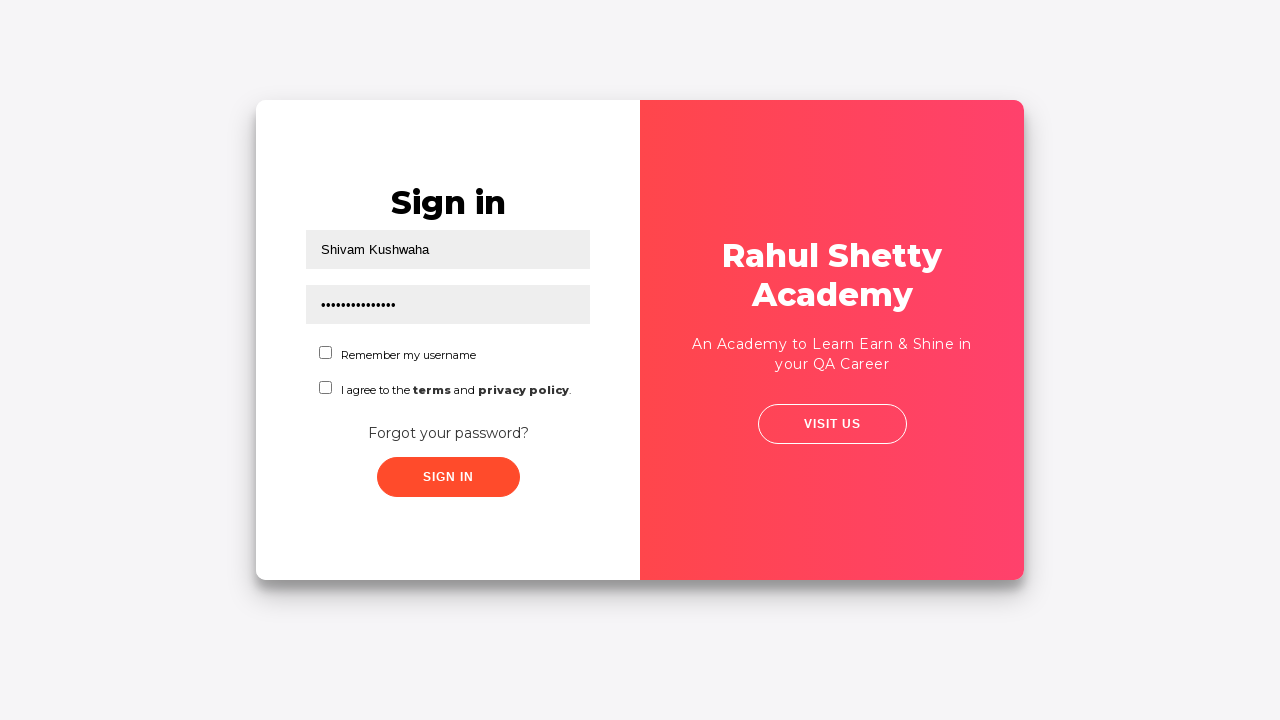

Retrieved error message: * Incorrect username or password 
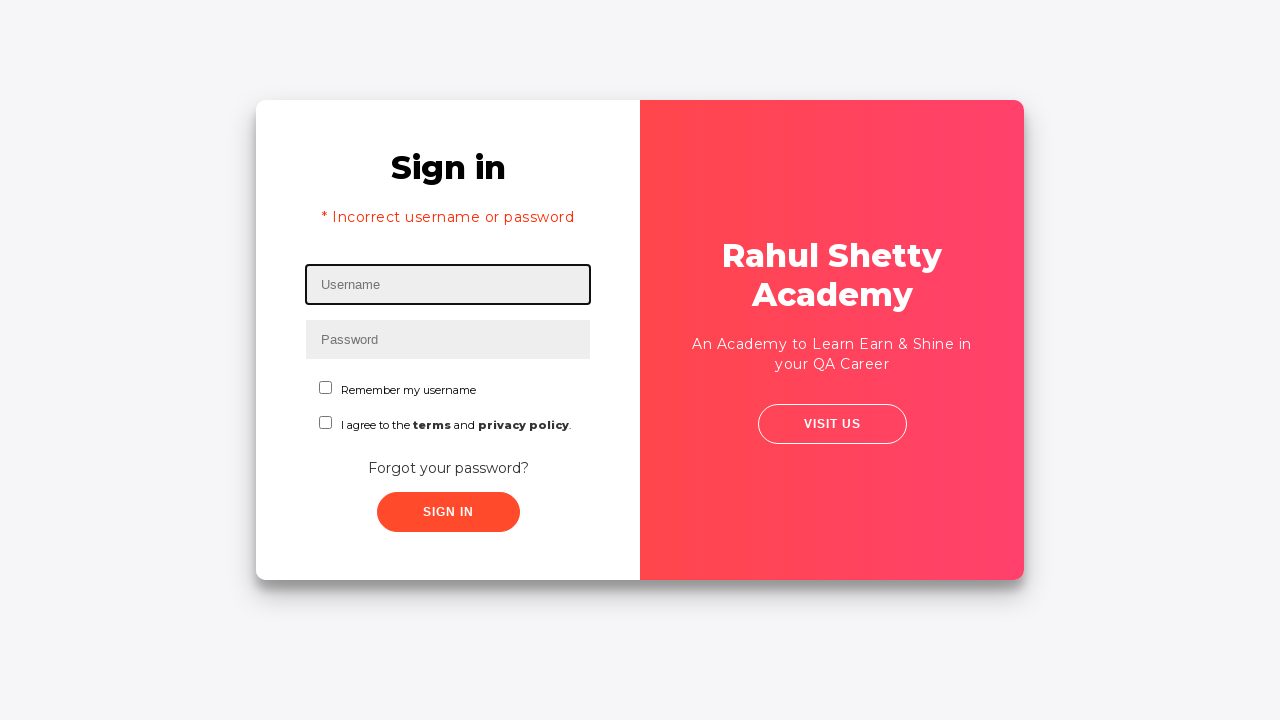

Clicked forgot password link at (448, 468) on text=Forgot your password?
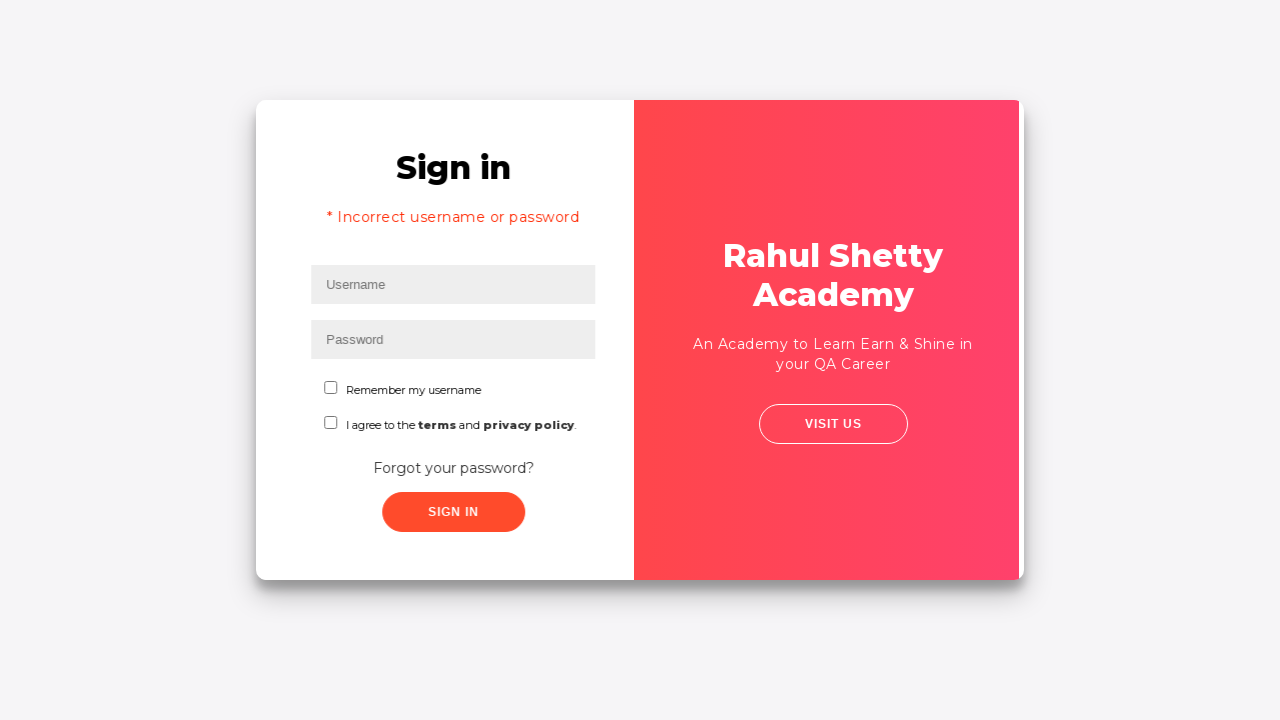

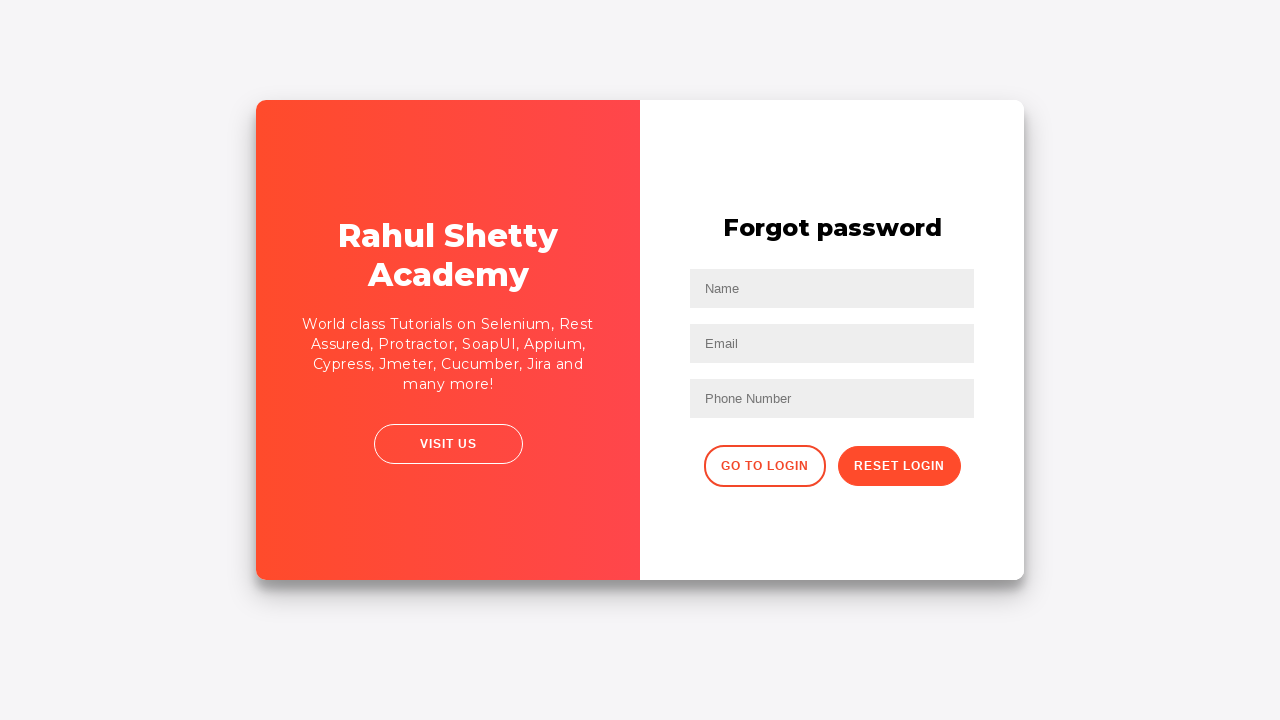